Tests contact form validation by entering an invalid email format and verifying the form behavior

Starting URL: https://www.demoblaze.com/index.html

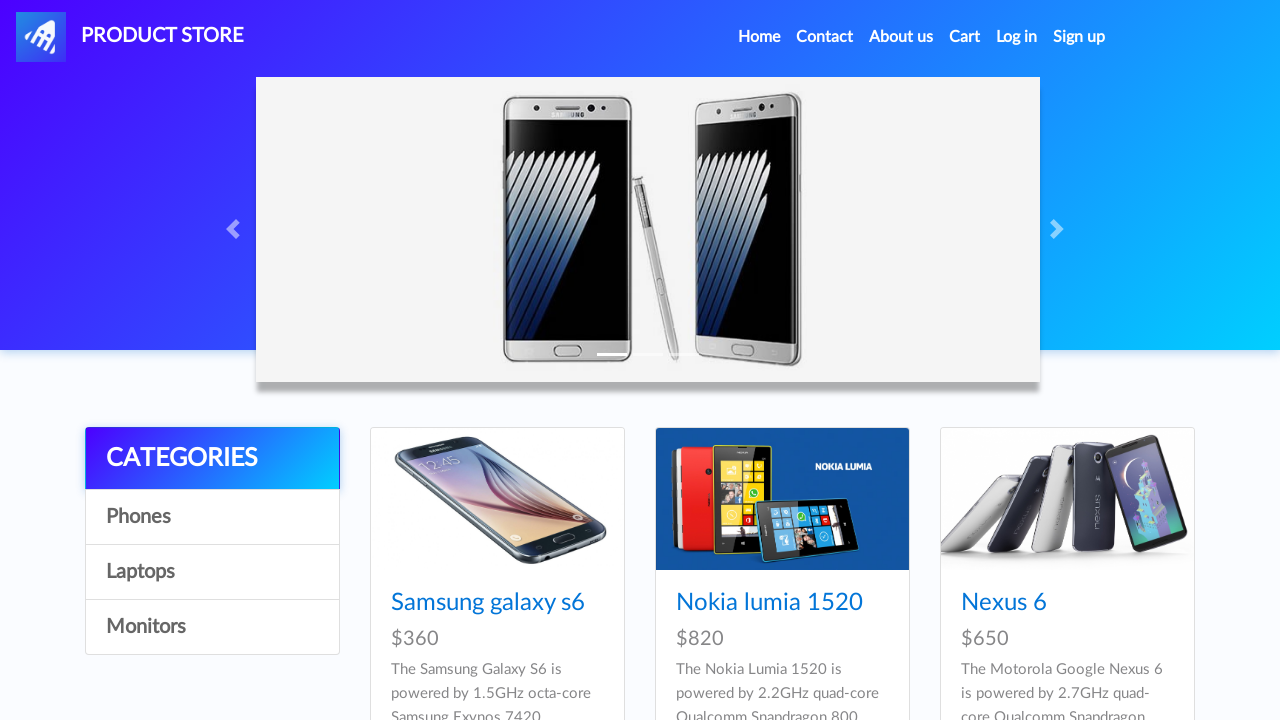

Clicked Contact link to open modal at (825, 37) on a[data-target='#exampleModal']
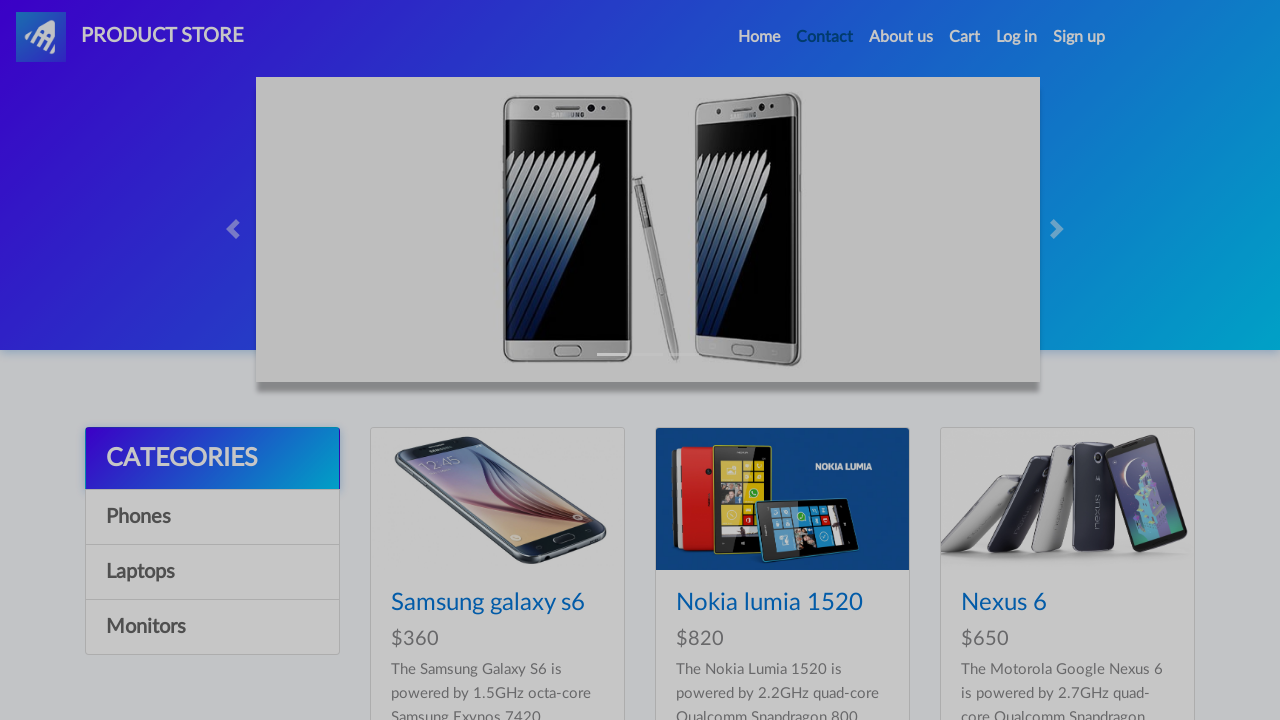

Contact modal became visible
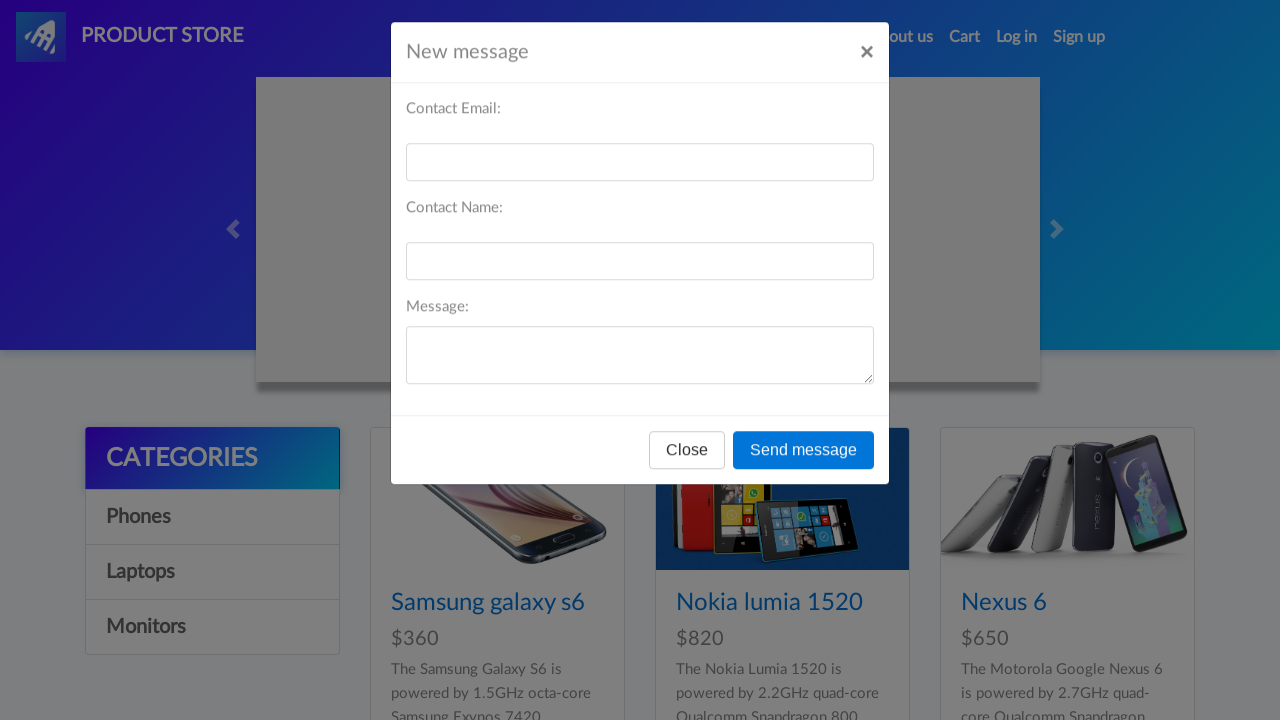

Filled name field with 'mai@2003' on #recipient-name
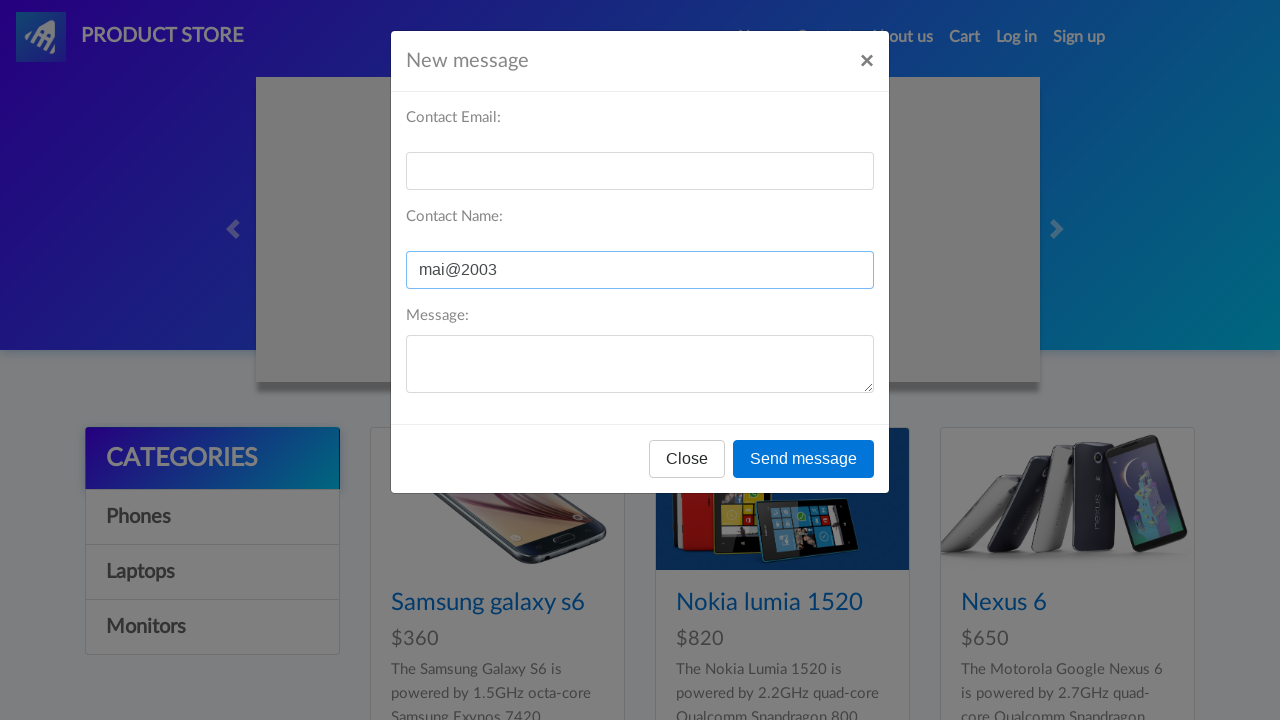

Filled email field with invalid format 'mai' on #recipient-email
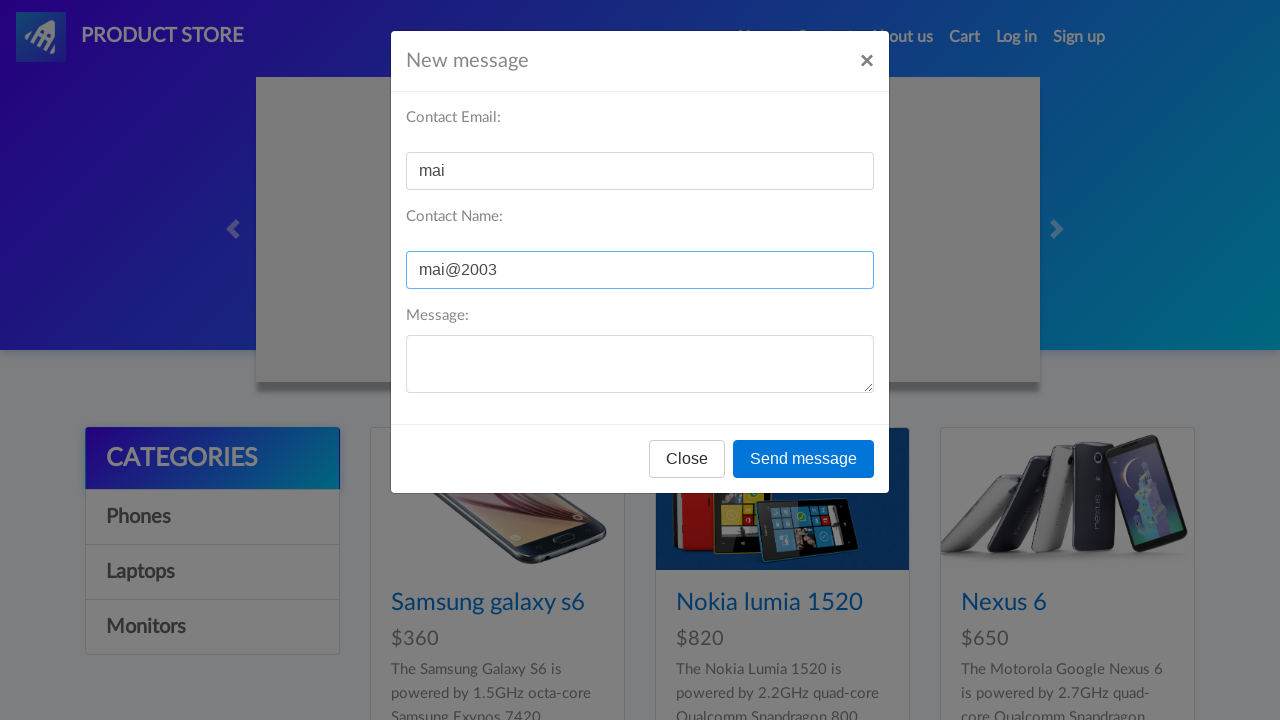

Filled message field with 'prices?' on #message-text
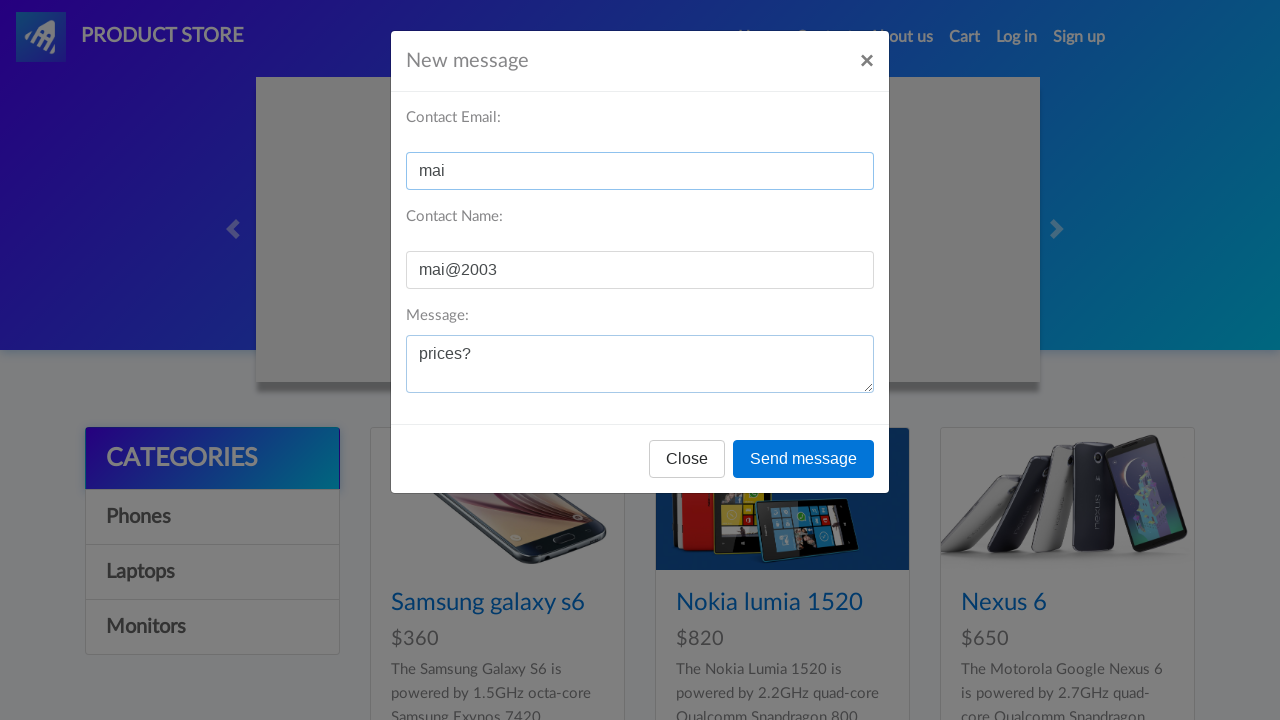

Clicked send message button at (804, 459) on button[onclick='send()']
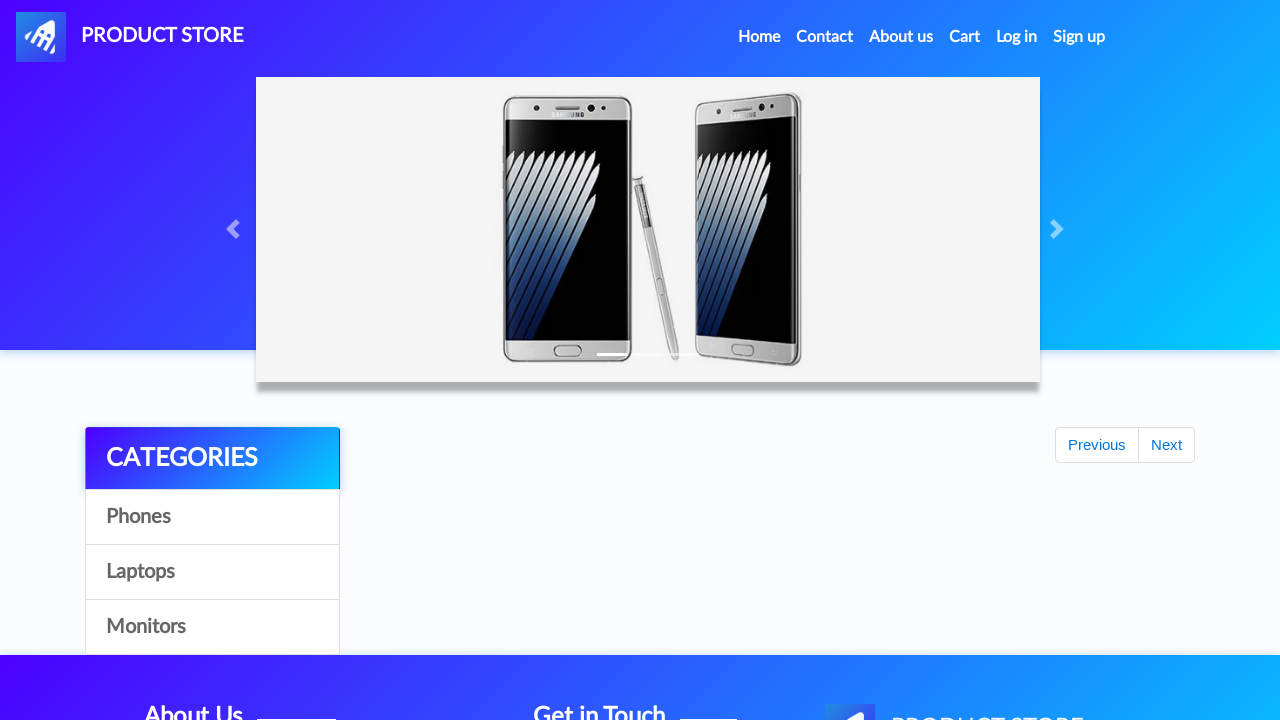

No alert appeared - invalid email format was rejected by form validation
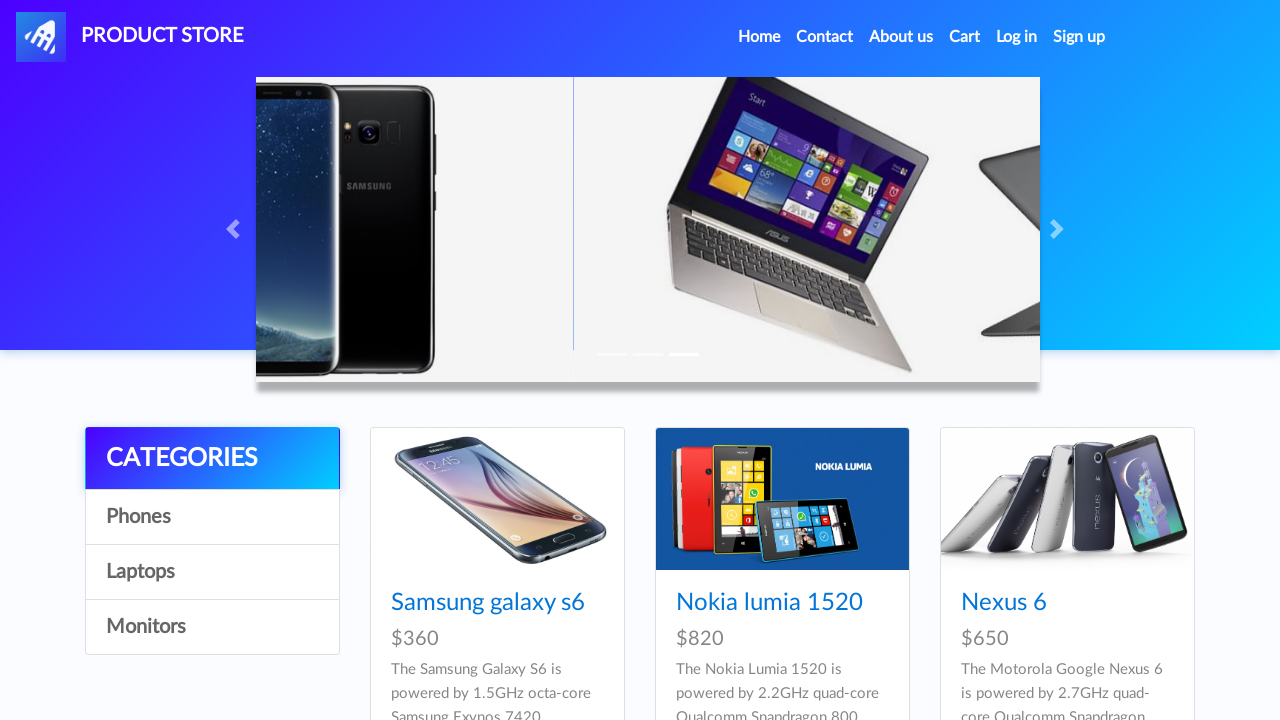

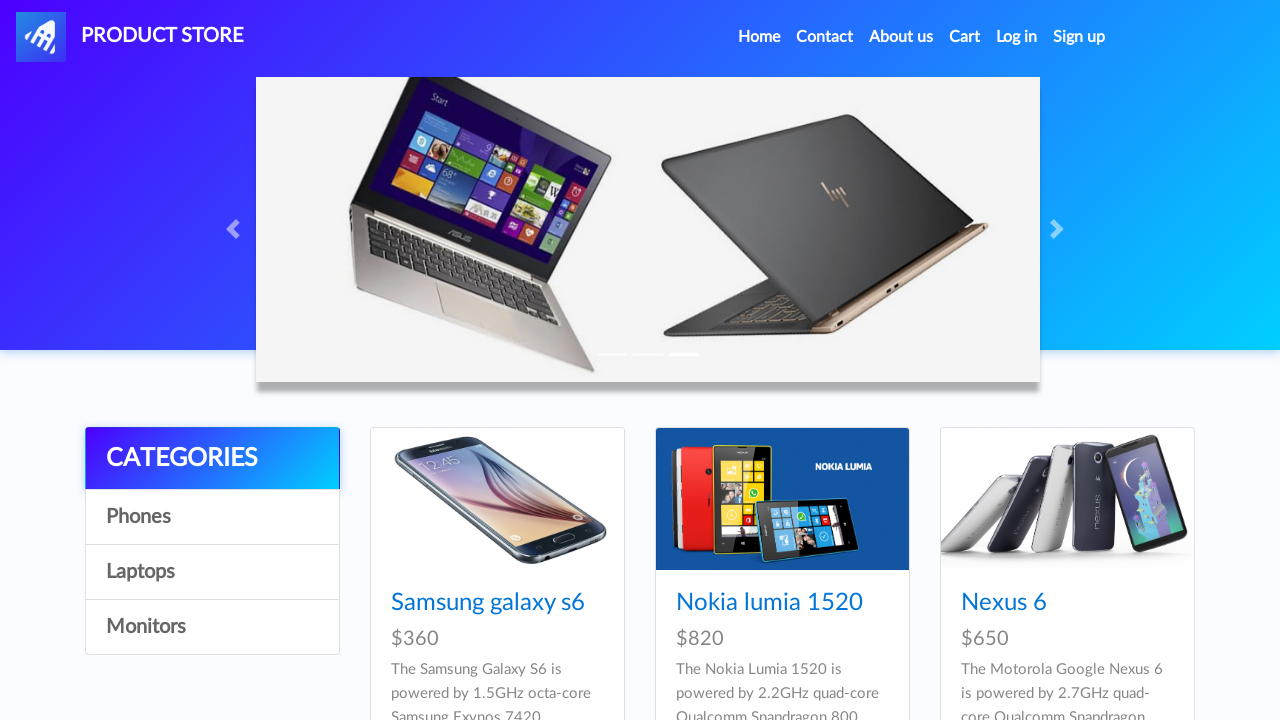